Tests browser window handling by opening a new window and switching to it to verify content

Starting URL: https://demoqa.com/browser-windows

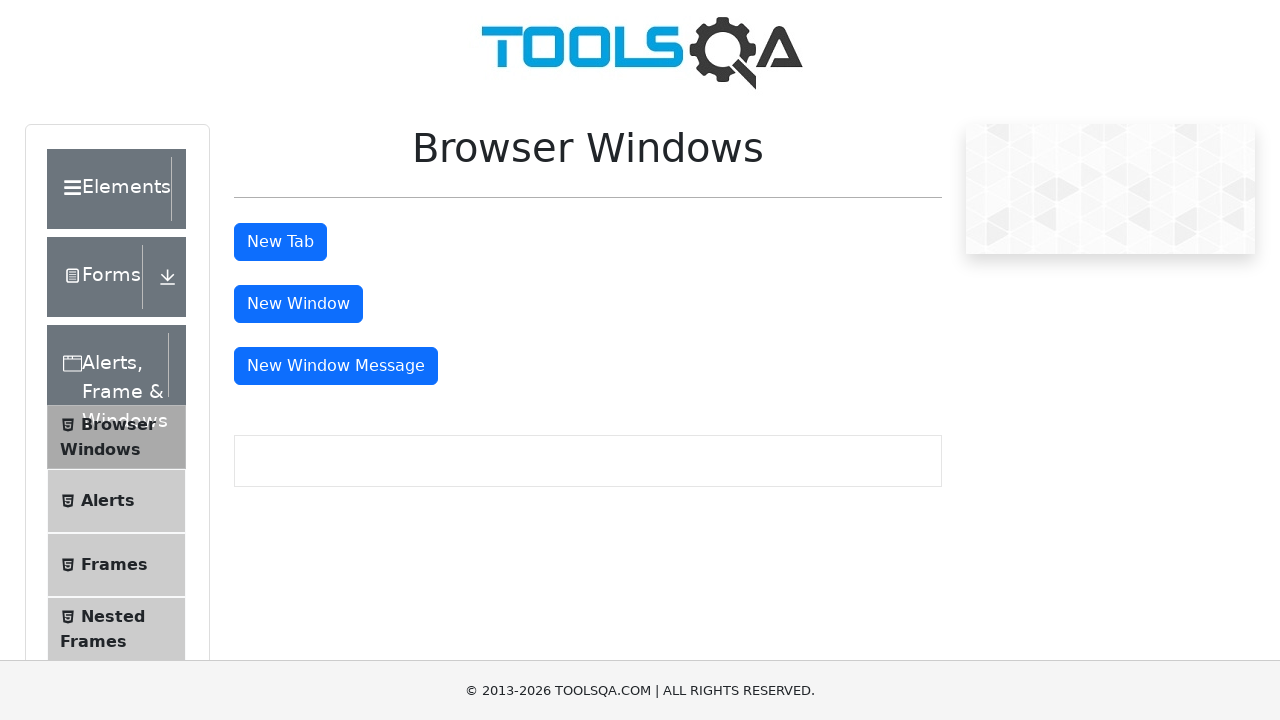

Clicked button to open new window at (298, 304) on #windowButton
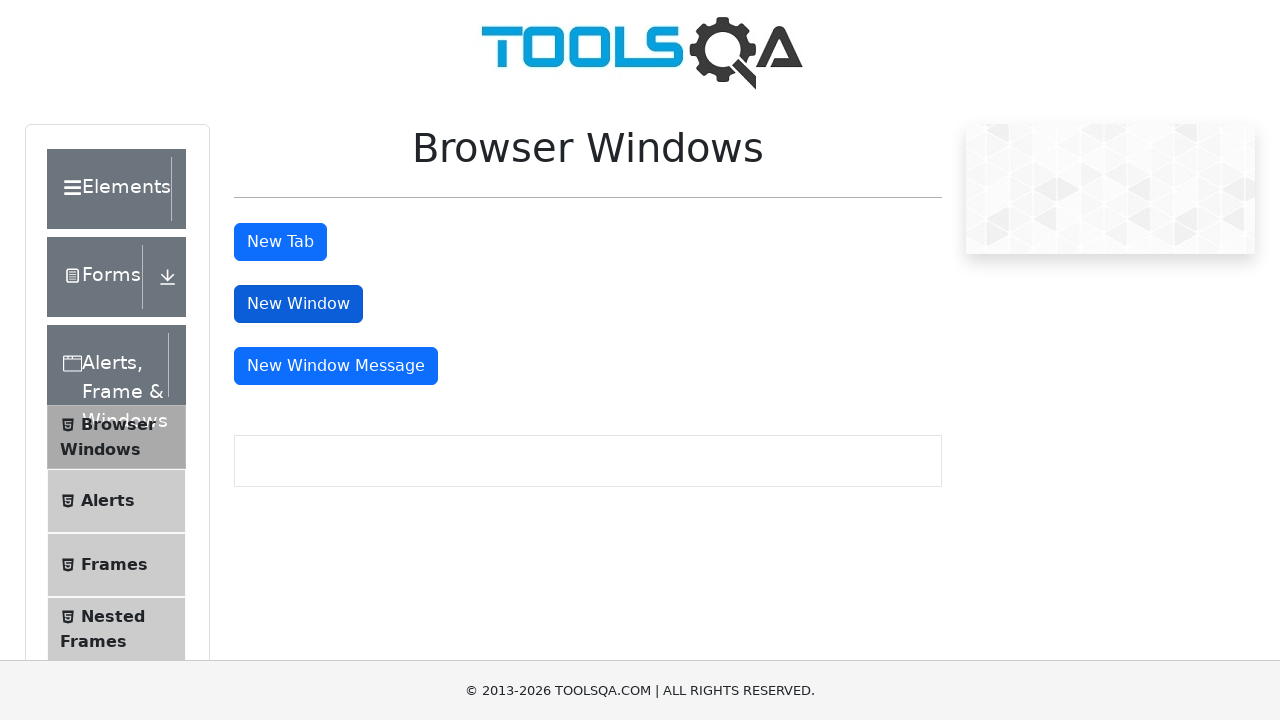

New window opened and captured
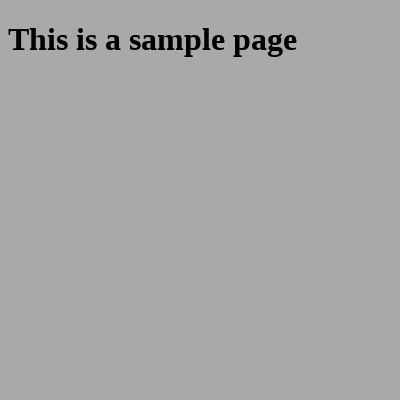

New window page load state completed
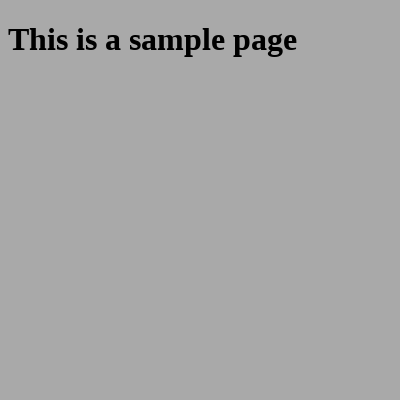

Retrieved heading text from child window: This is a sample page
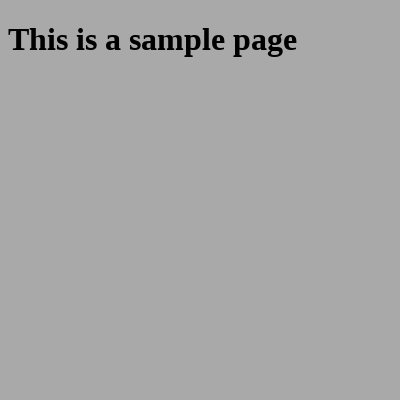

Closed the child window
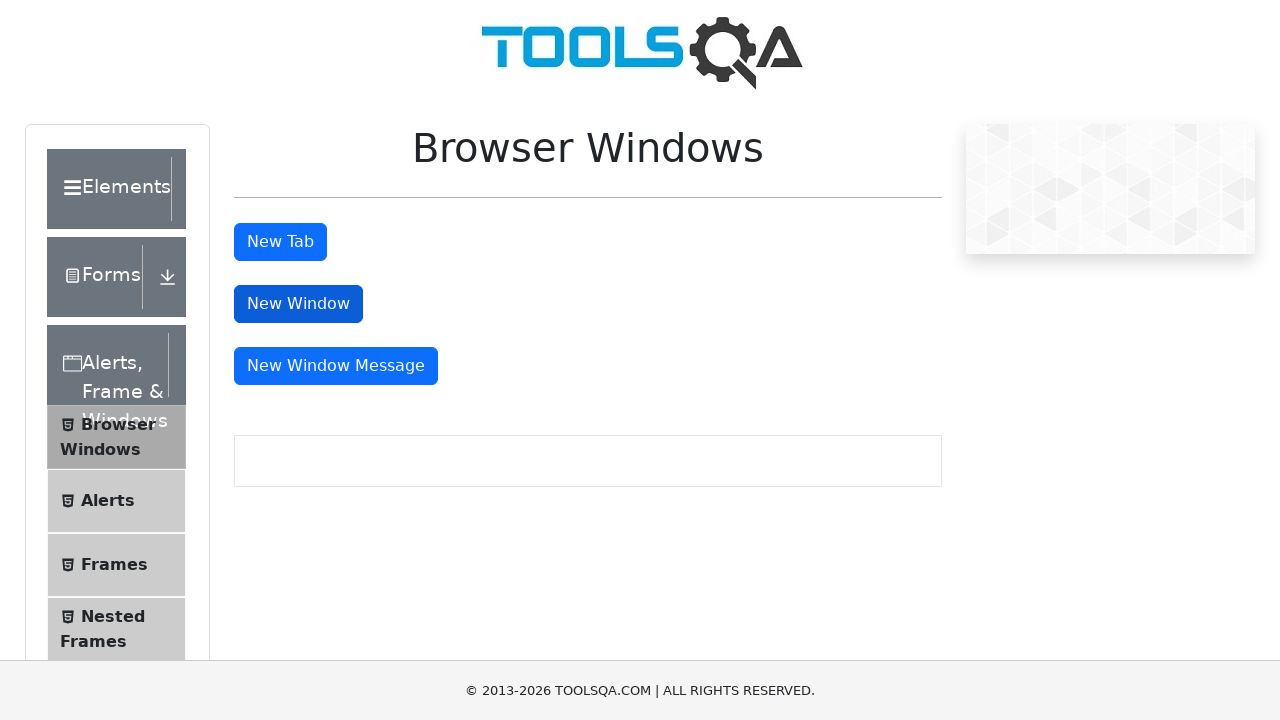

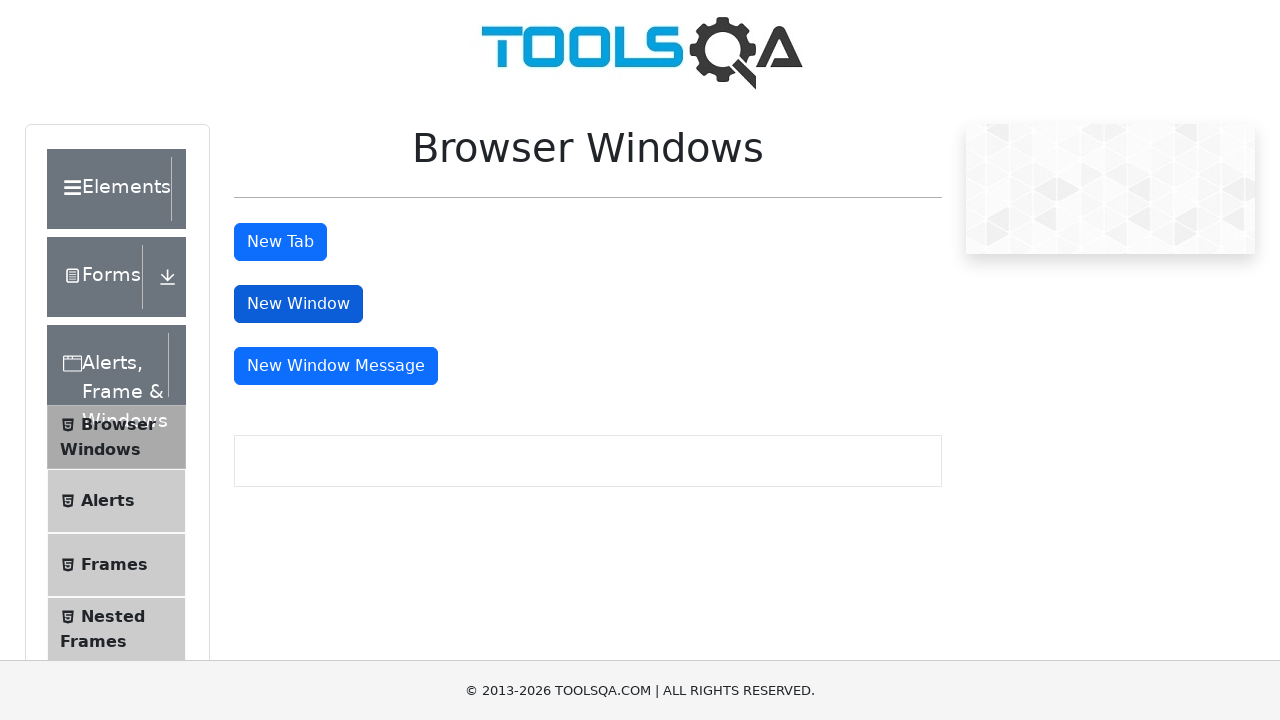